Tests selecting an option from a dropdown menu by value and verifies the selected option text is "Yellow"

Starting URL: https://demoqa.com/select-menu

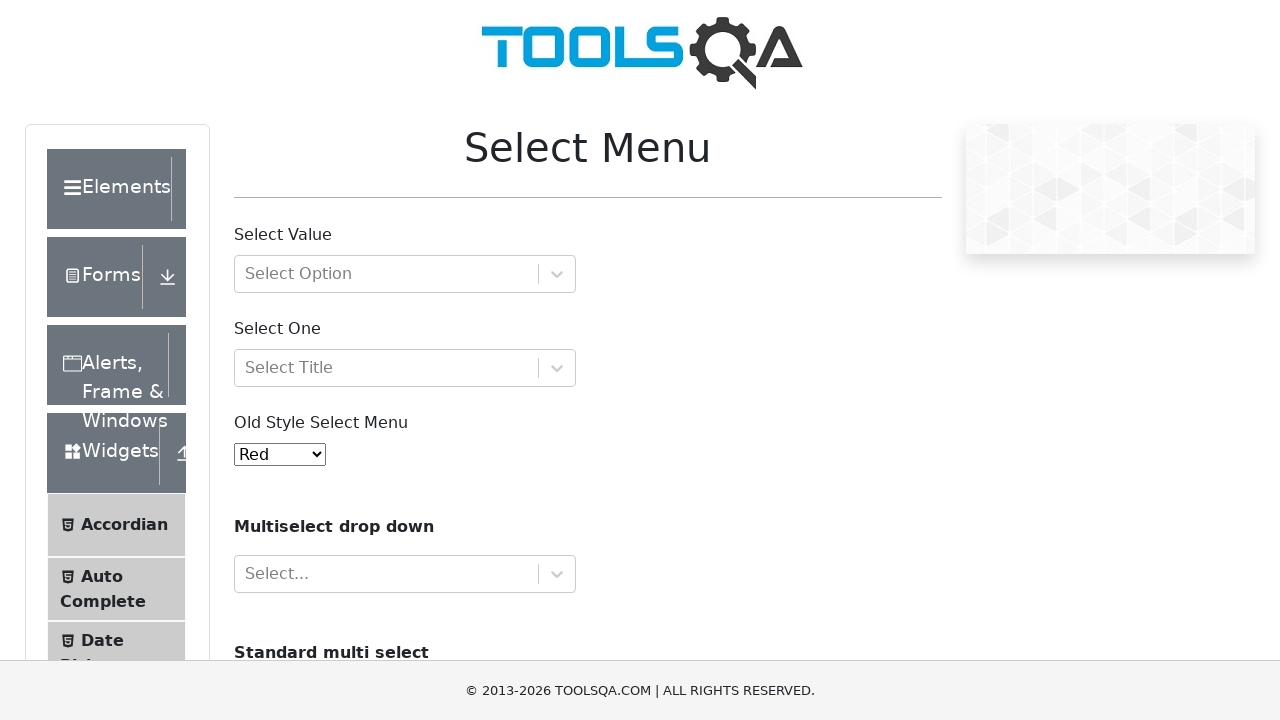

Selected option with value '3' from old select menu dropdown on #oldSelectMenu
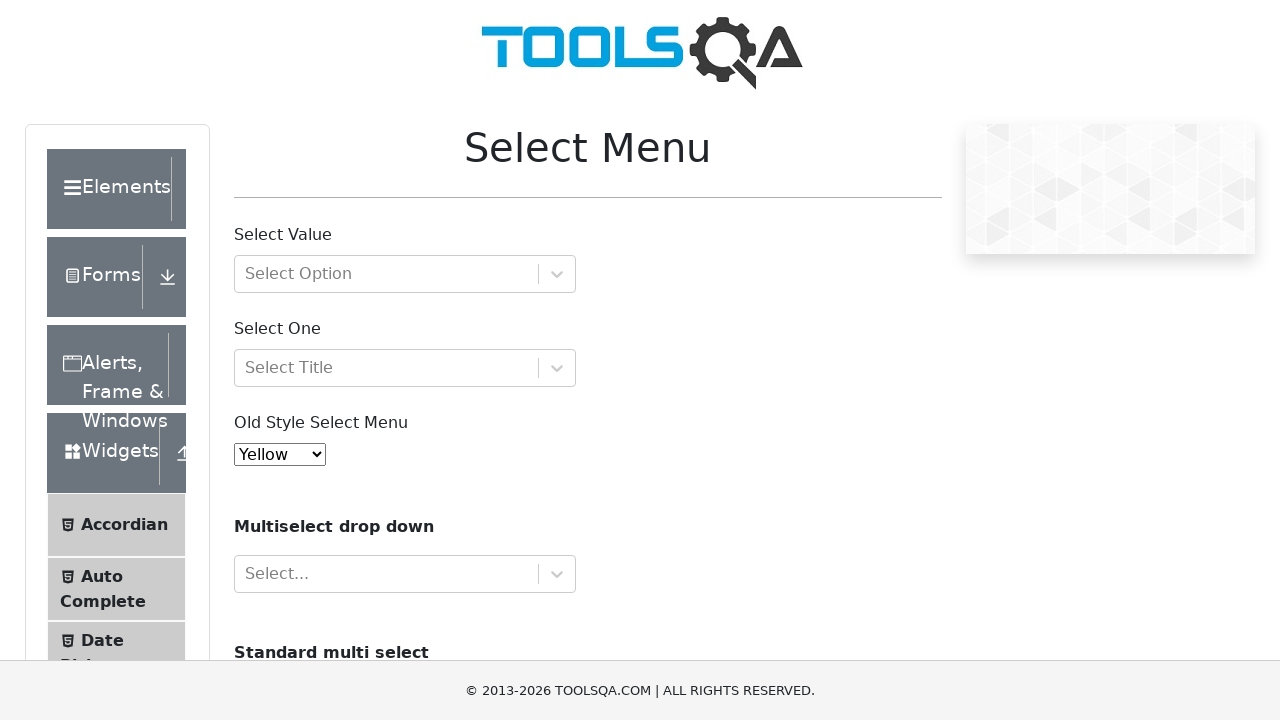

Retrieved text content of selected option
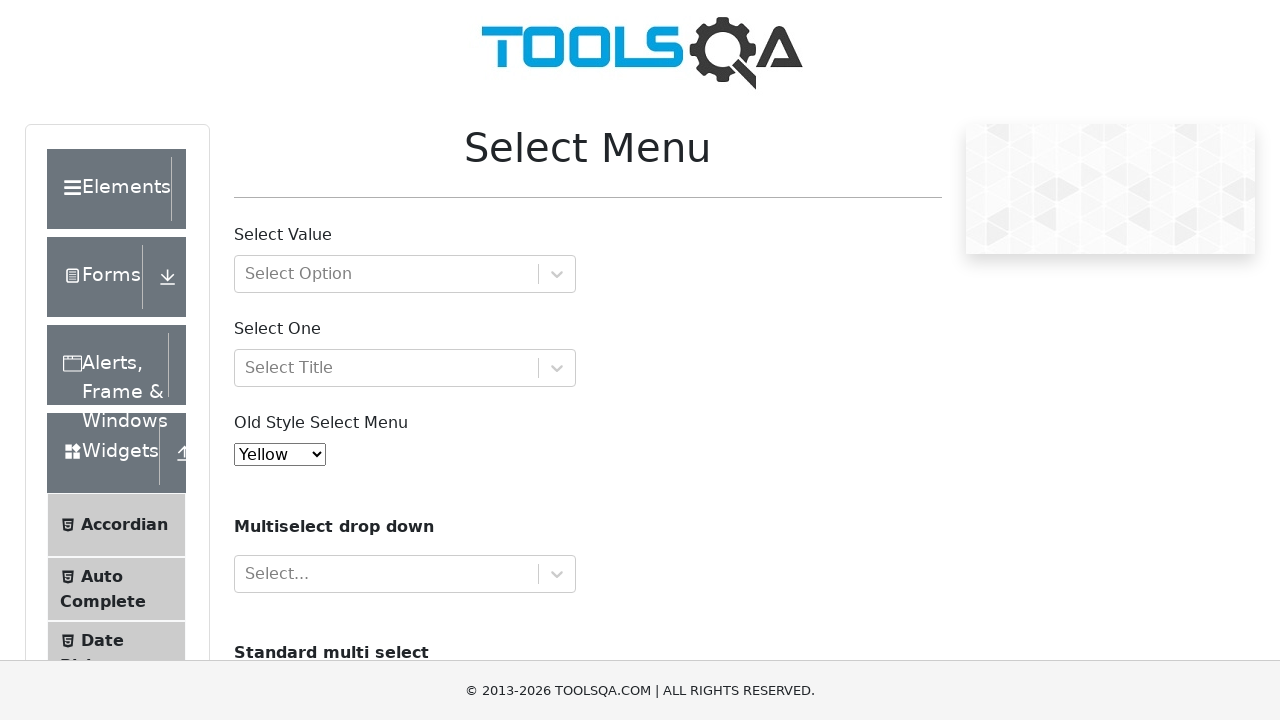

Verified selected option text is 'Yellow'
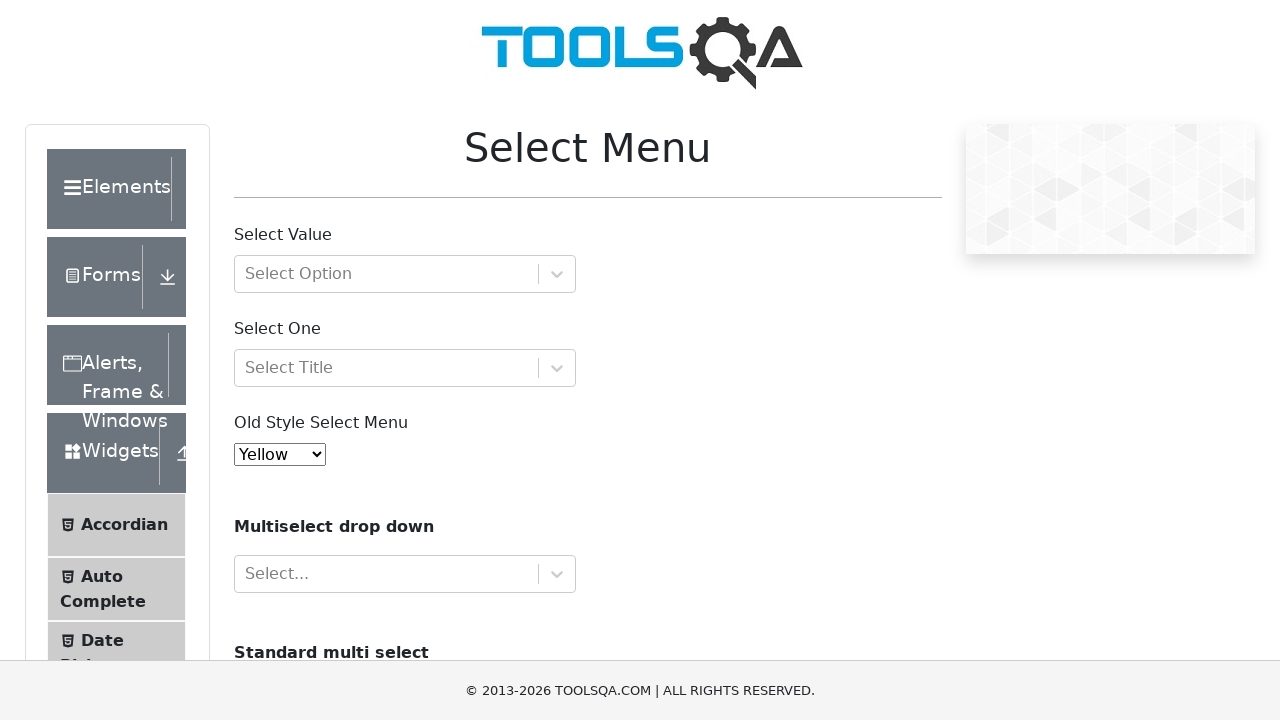

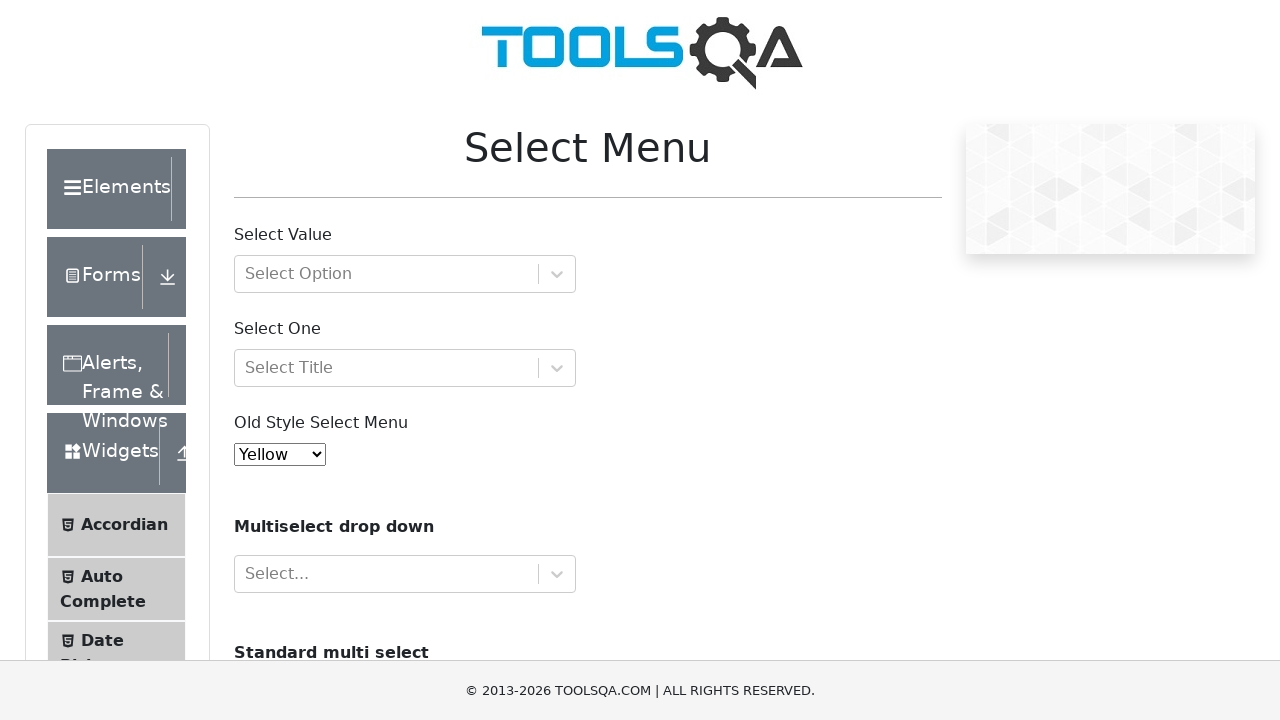